Tests that the complete all checkbox updates state when individual items are completed or cleared

Starting URL: https://demo.playwright.dev/todomvc

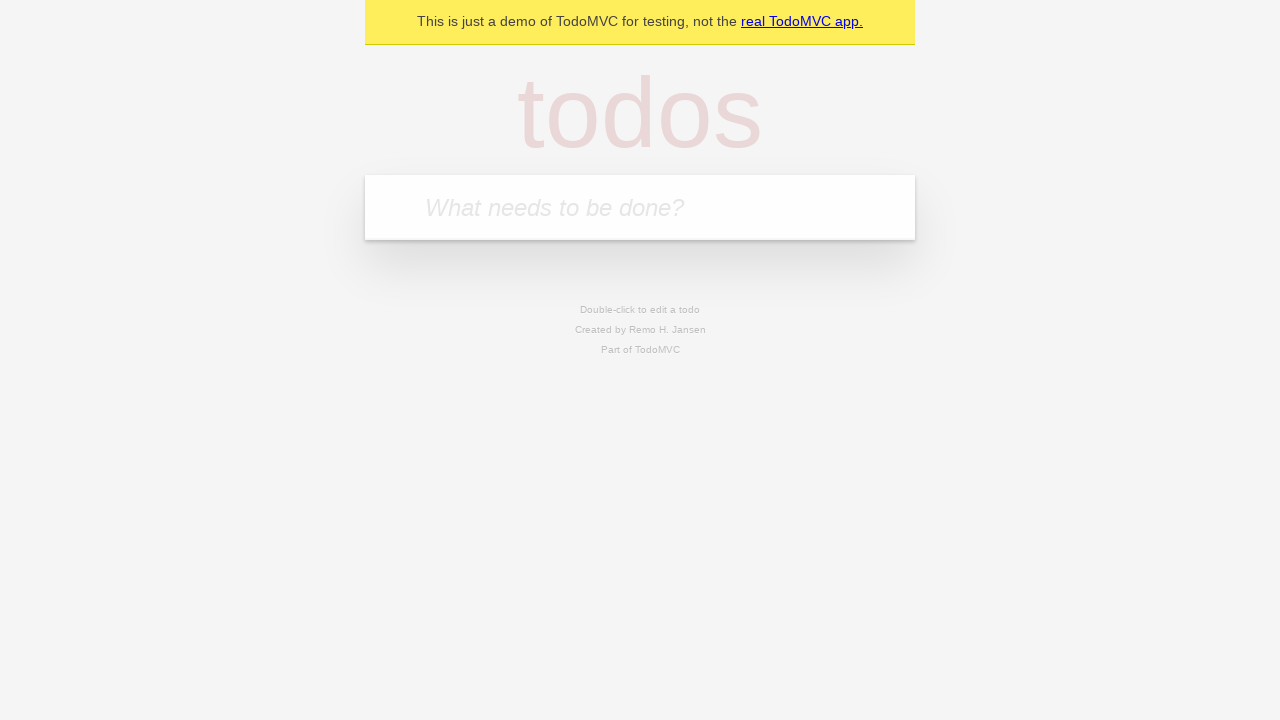

Filled new todo input with 'buy some cheese' on internal:attr=[placeholder="What needs to be done?"i]
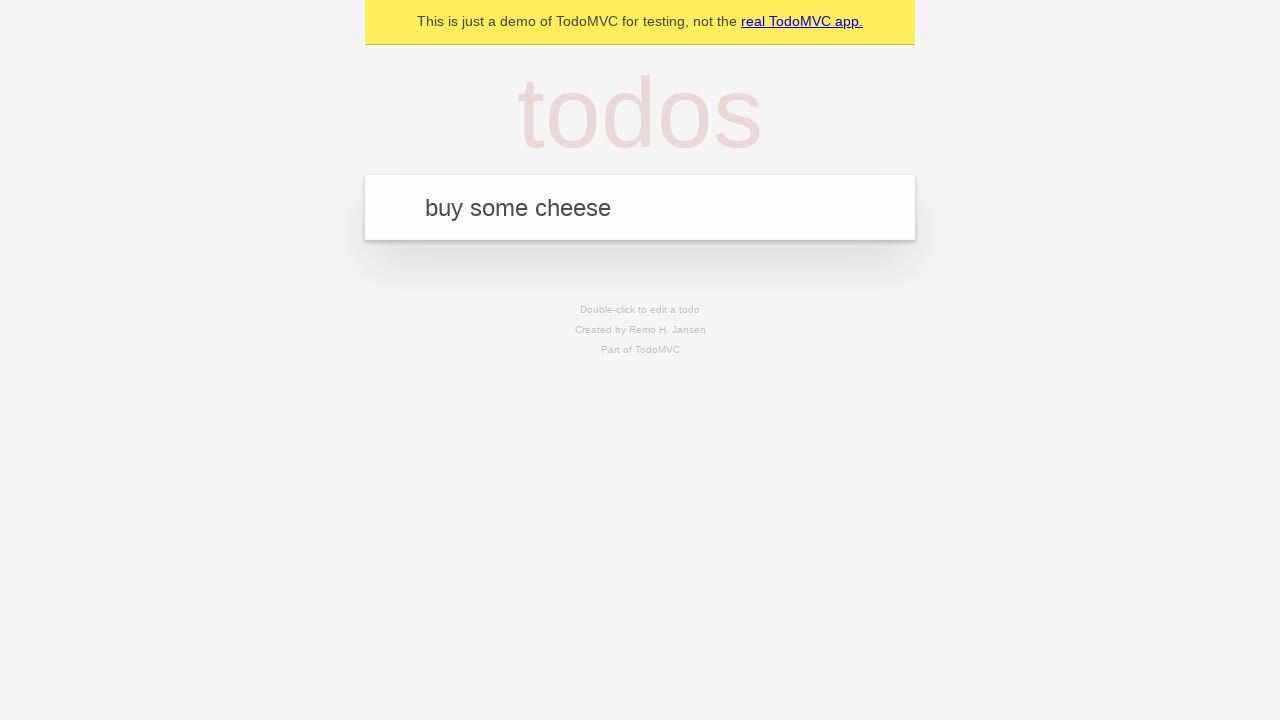

Pressed Enter to create todo 'buy some cheese' on internal:attr=[placeholder="What needs to be done?"i]
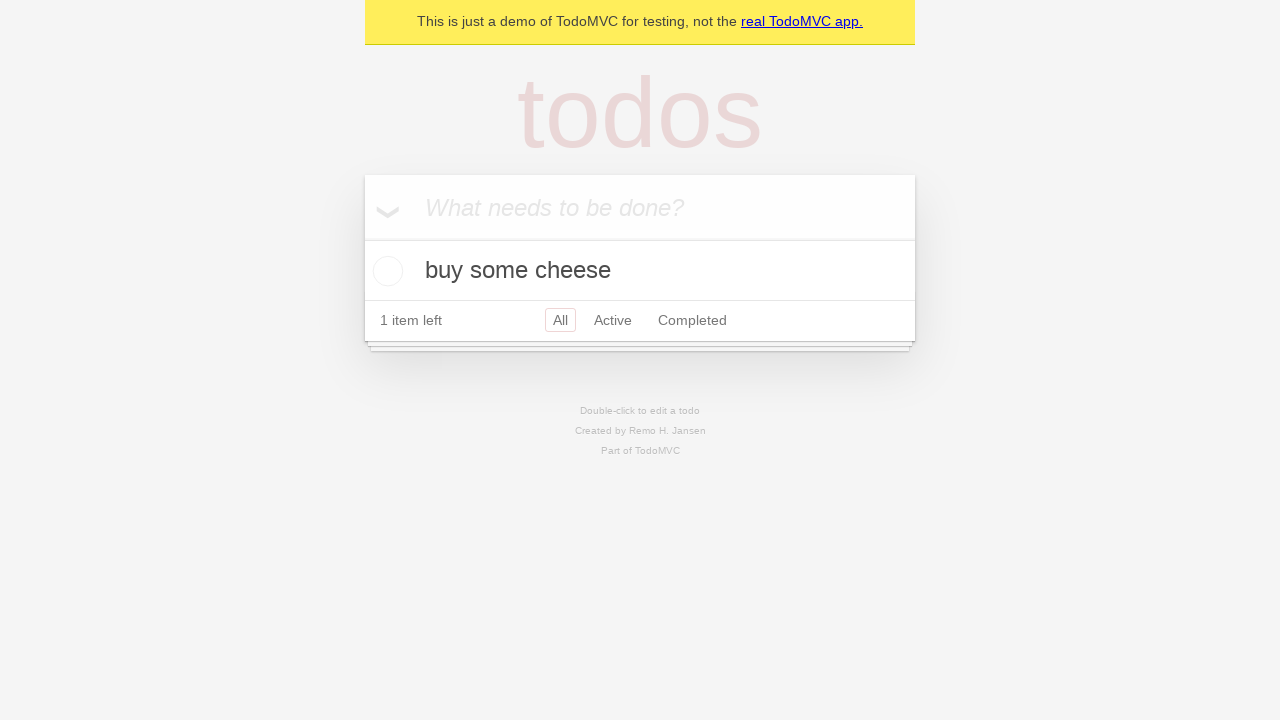

Filled new todo input with 'feed the cat' on internal:attr=[placeholder="What needs to be done?"i]
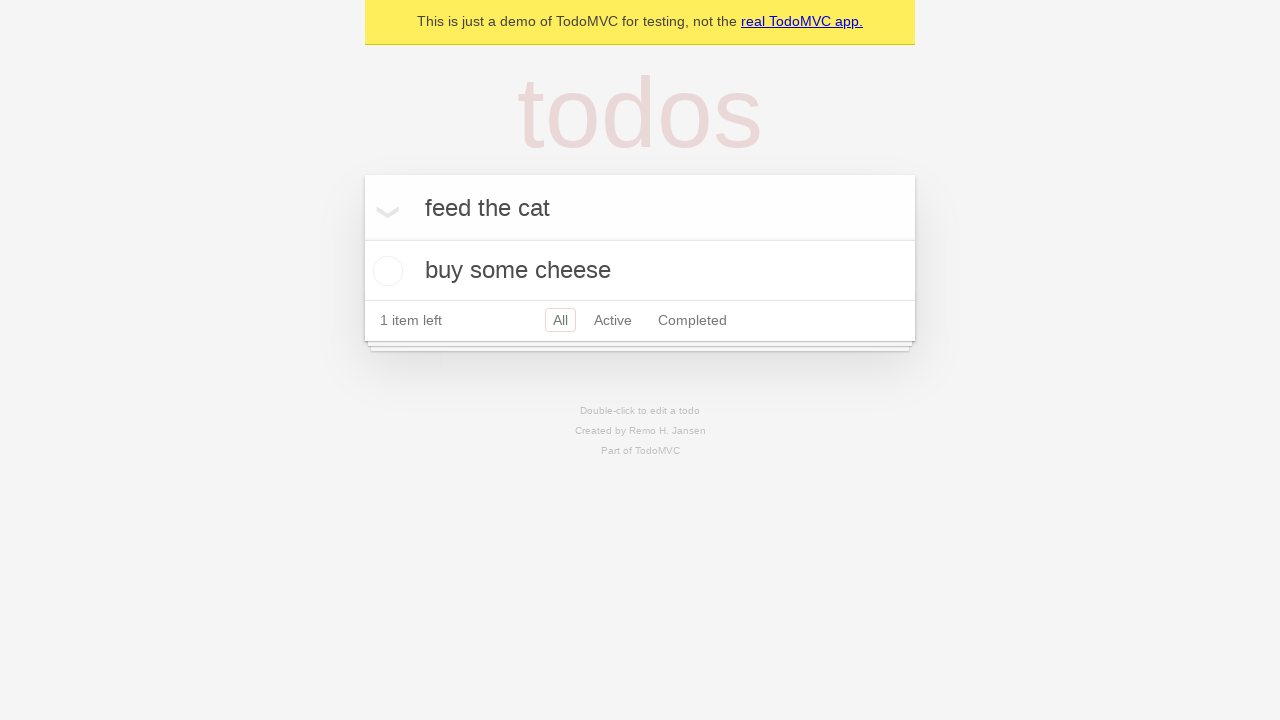

Pressed Enter to create todo 'feed the cat' on internal:attr=[placeholder="What needs to be done?"i]
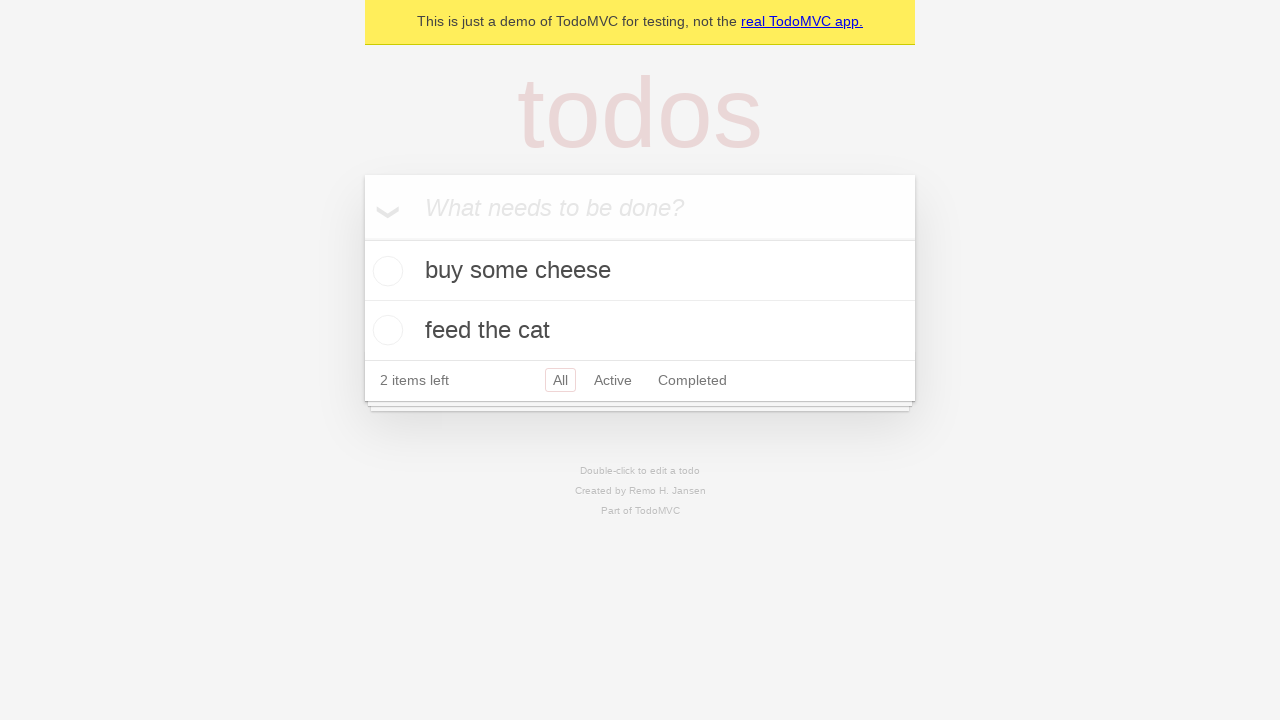

Filled new todo input with 'book a doctors appointment' on internal:attr=[placeholder="What needs to be done?"i]
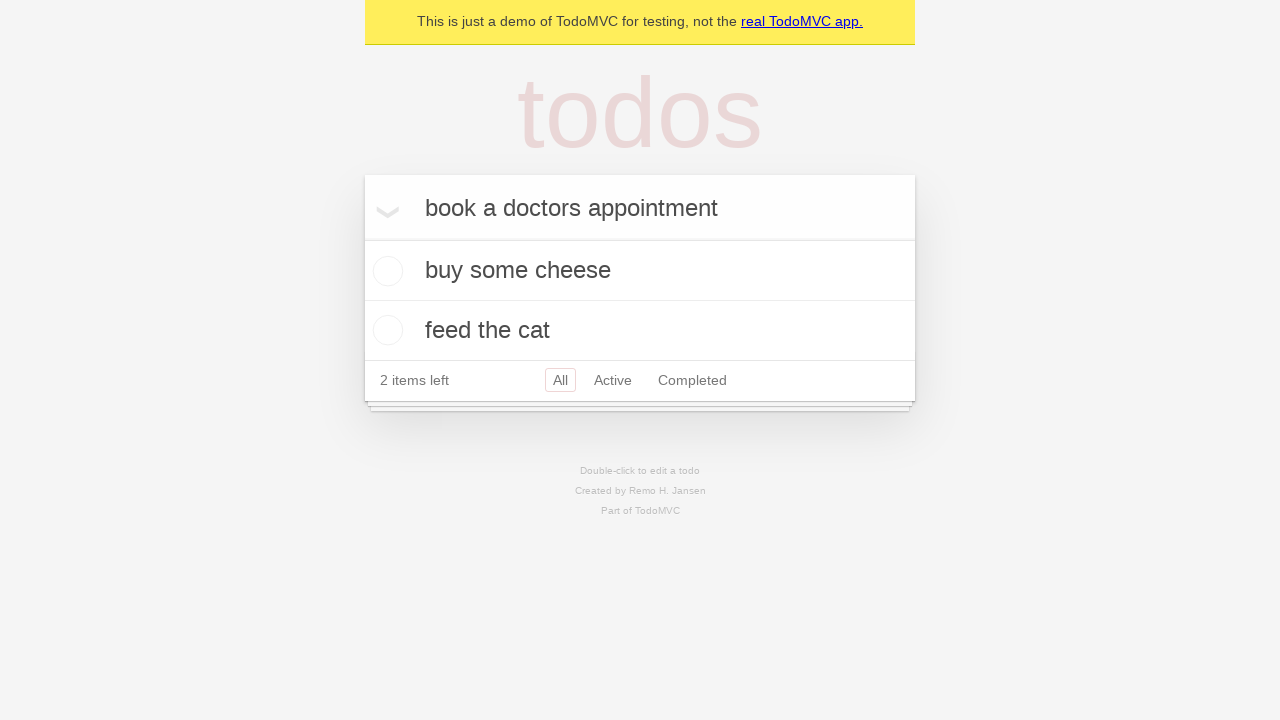

Pressed Enter to create todo 'book a doctors appointment' on internal:attr=[placeholder="What needs to be done?"i]
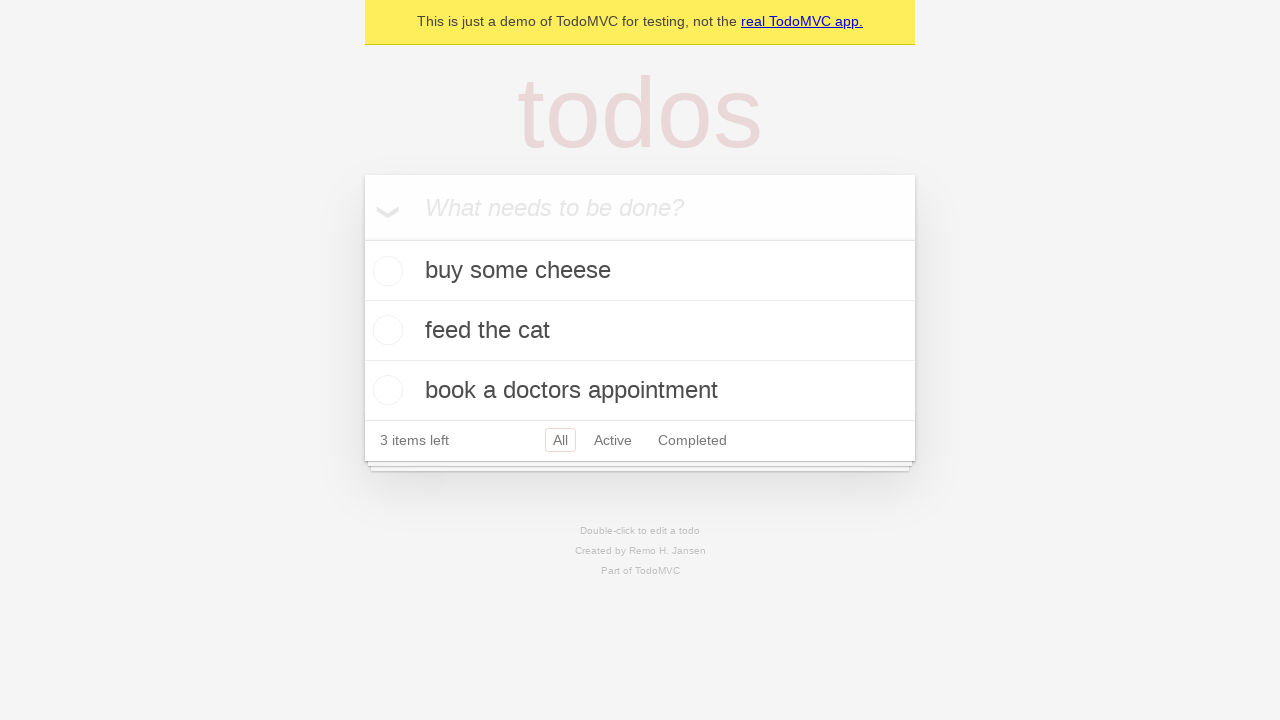

Waited for todo items to be created
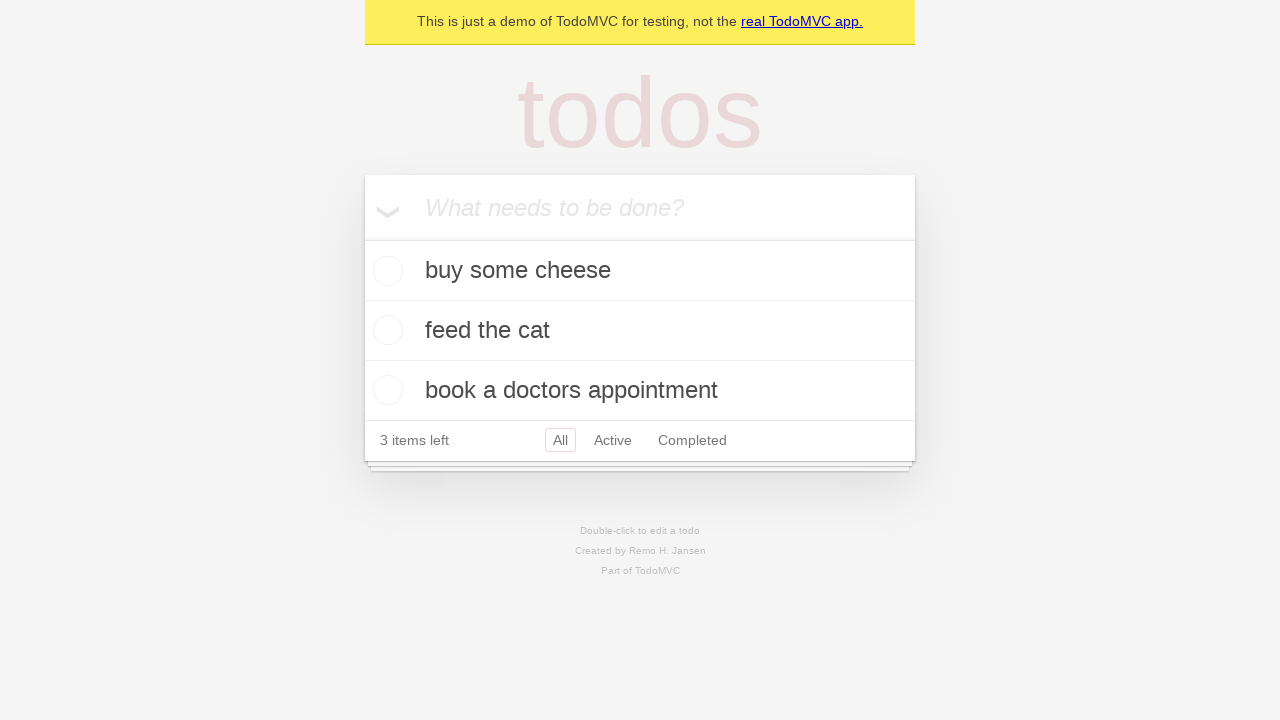

Checked the 'Mark all as complete' checkbox at (362, 238) on internal:label="Mark all as complete"i
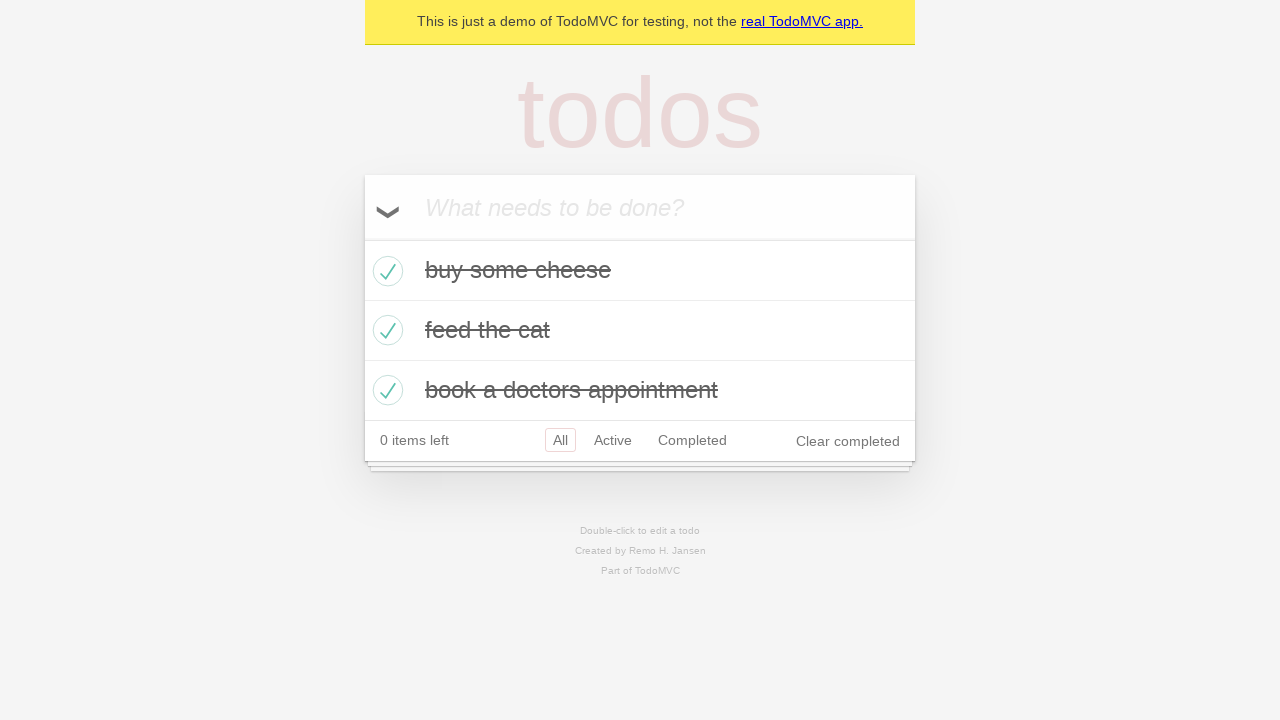

Unchecked the first todo item at (385, 271) on internal:testid=[data-testid="todo-item"s] >> nth=0 >> internal:role=checkbox
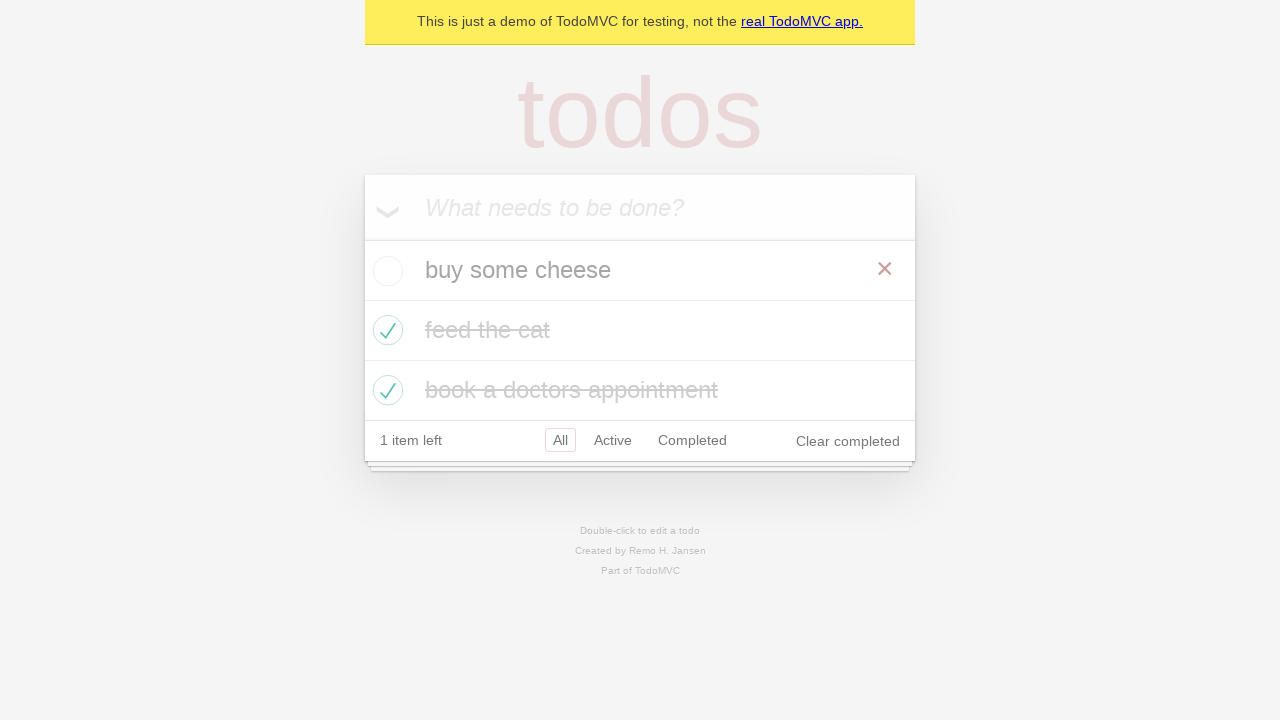

Checked the first todo item again at (385, 271) on internal:testid=[data-testid="todo-item"s] >> nth=0 >> internal:role=checkbox
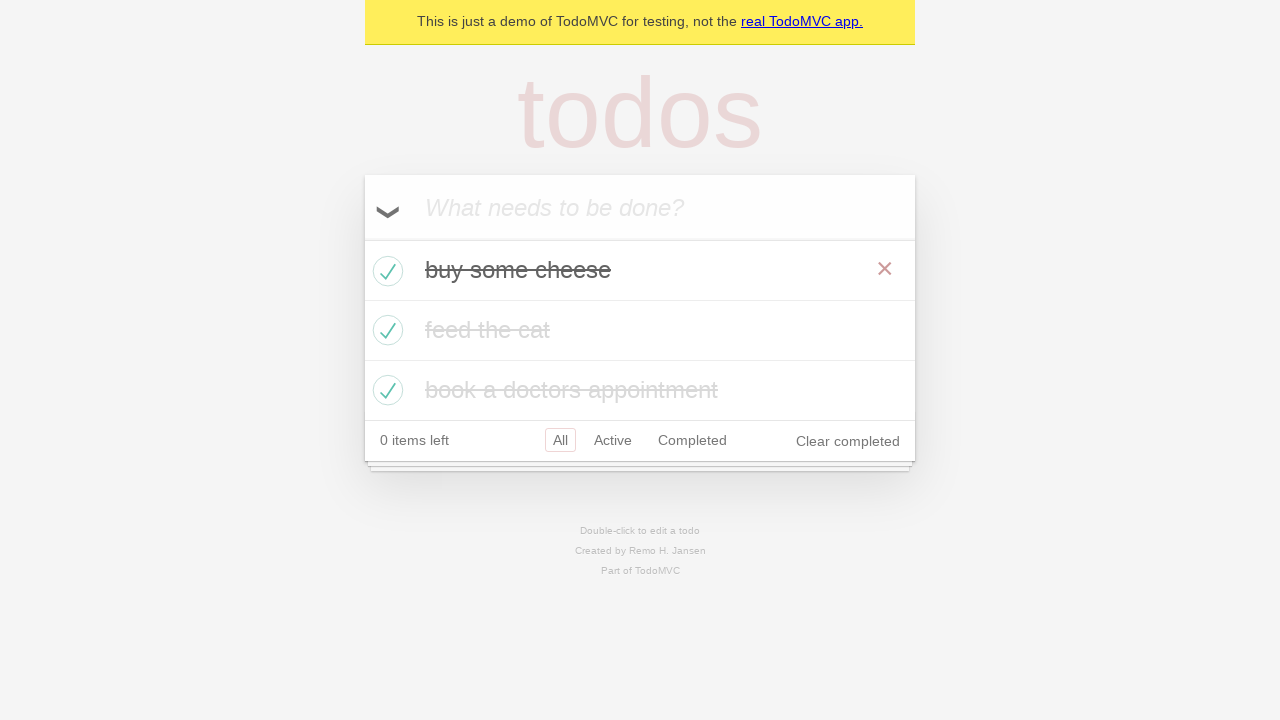

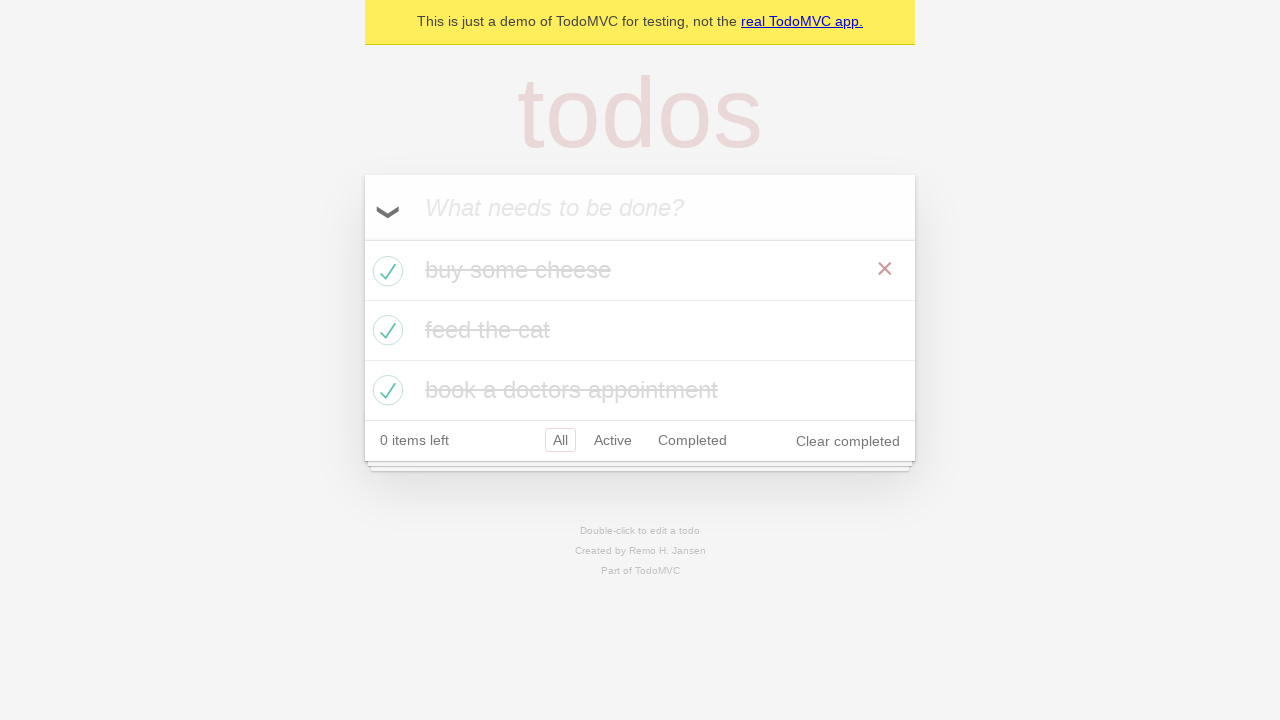